Tests iframe switching functionality by navigating to a W3Schools tryit page, switching to the iframe containing the example, and selecting a value from a dropdown menu.

Starting URL: https://www.w3schools.com/tags/tryit.asp?filename=tryhtml_select

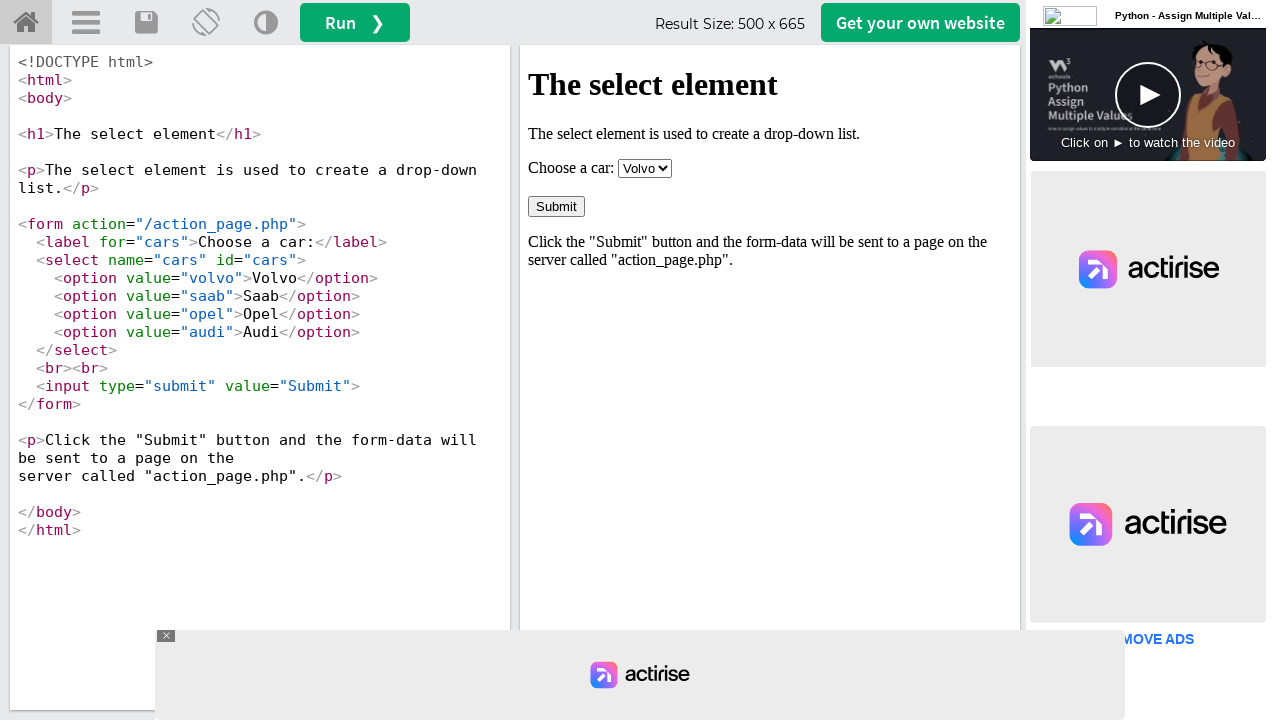

Waited for iframe #iframeResult to load
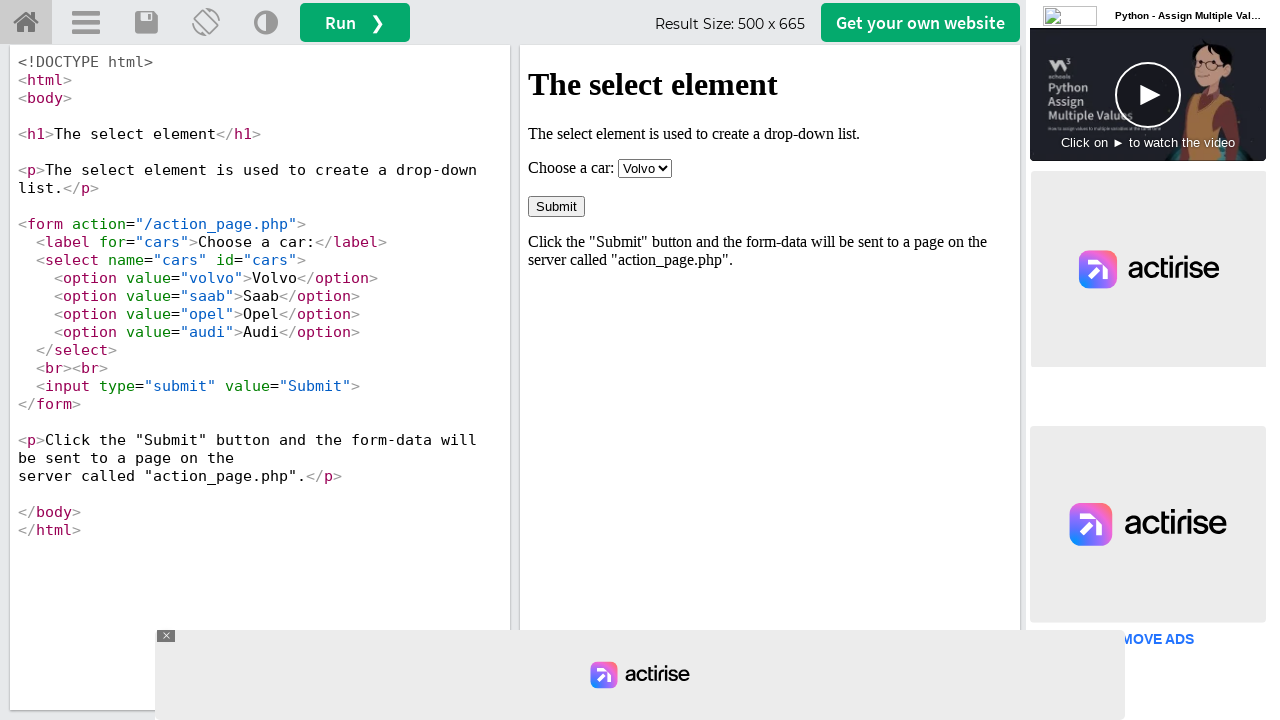

Located iframe #iframeResult
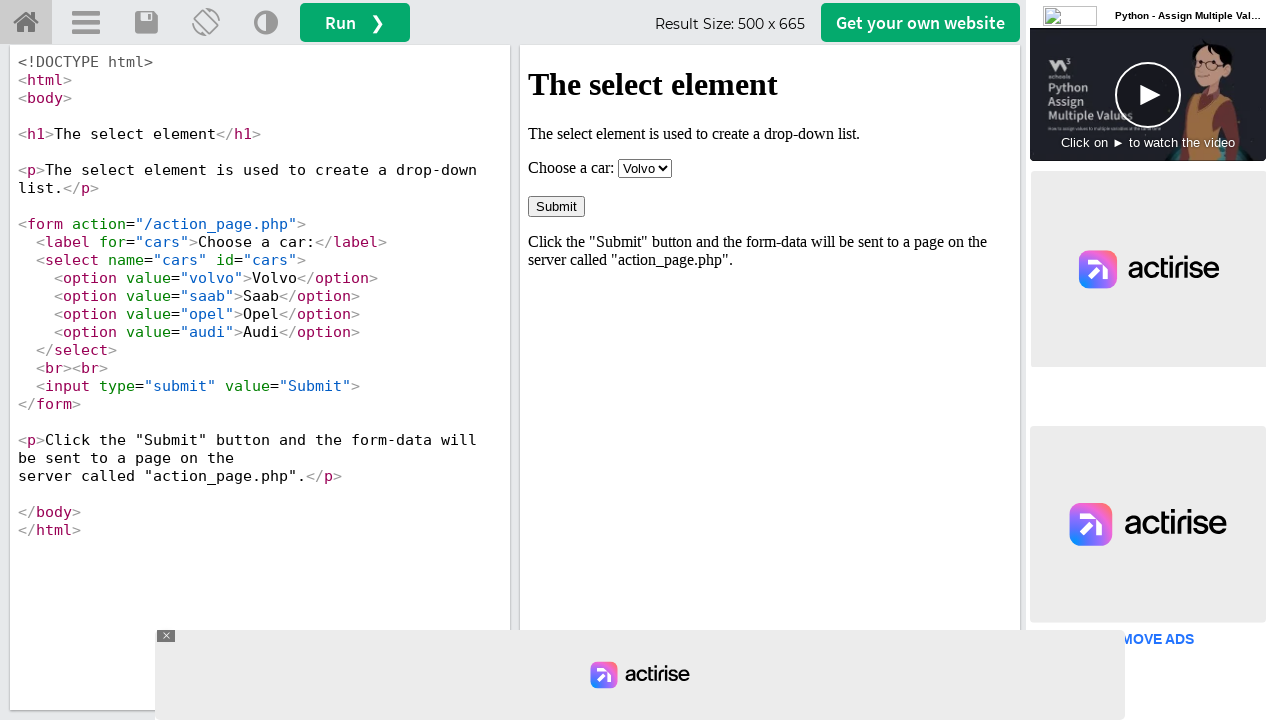

Selected 'Saab' from dropdown in iframe on #iframeResult >> internal:control=enter-frame >> select
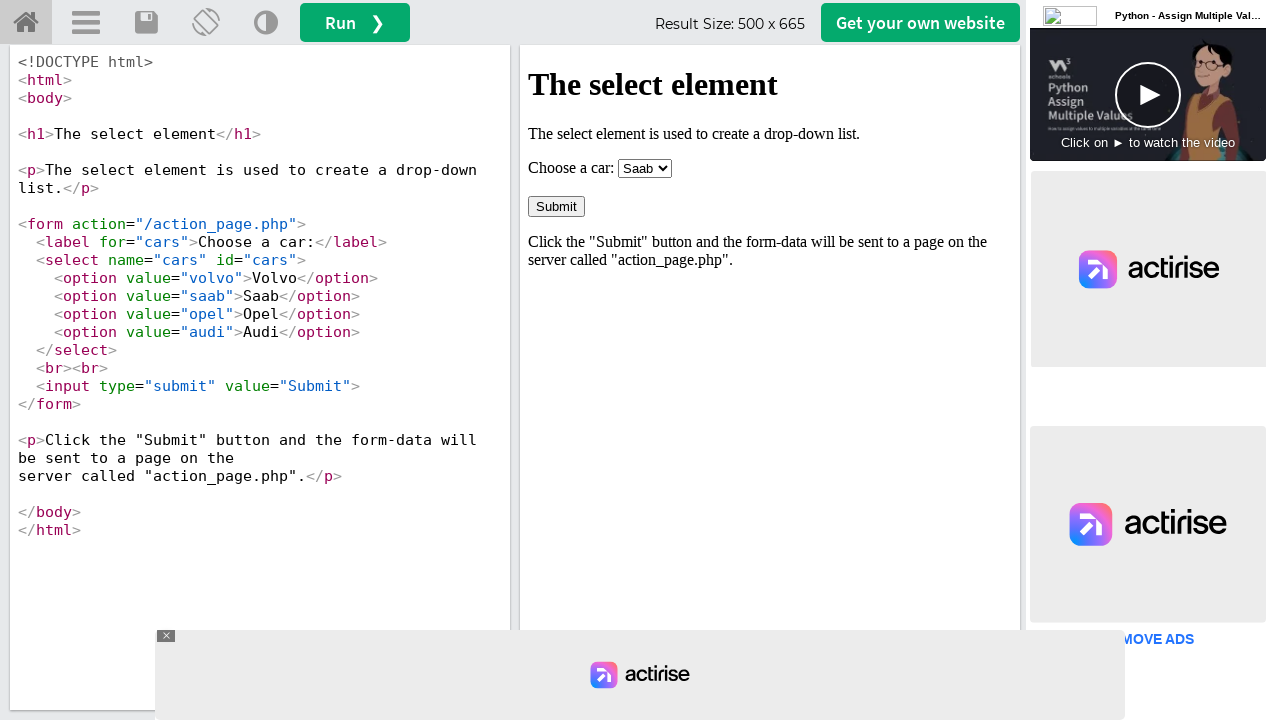

Retrieved selected value from dropdown
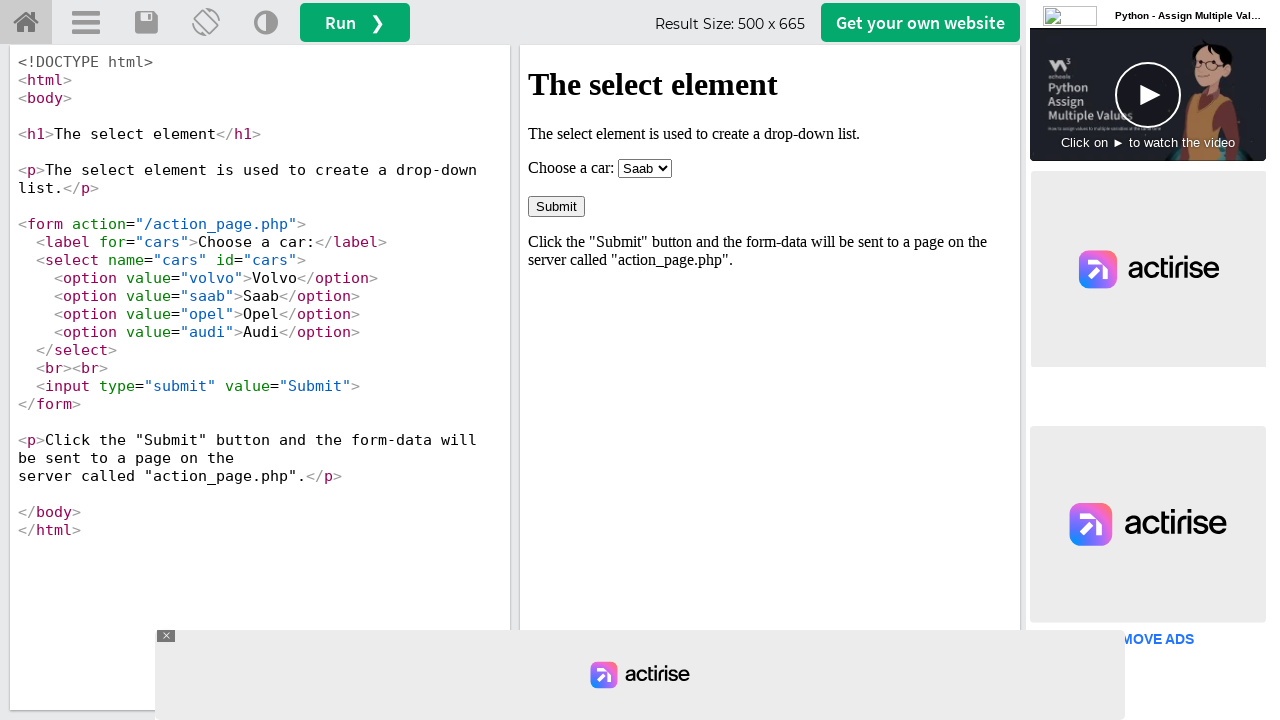

Verified 'saab' is selected in dropdown
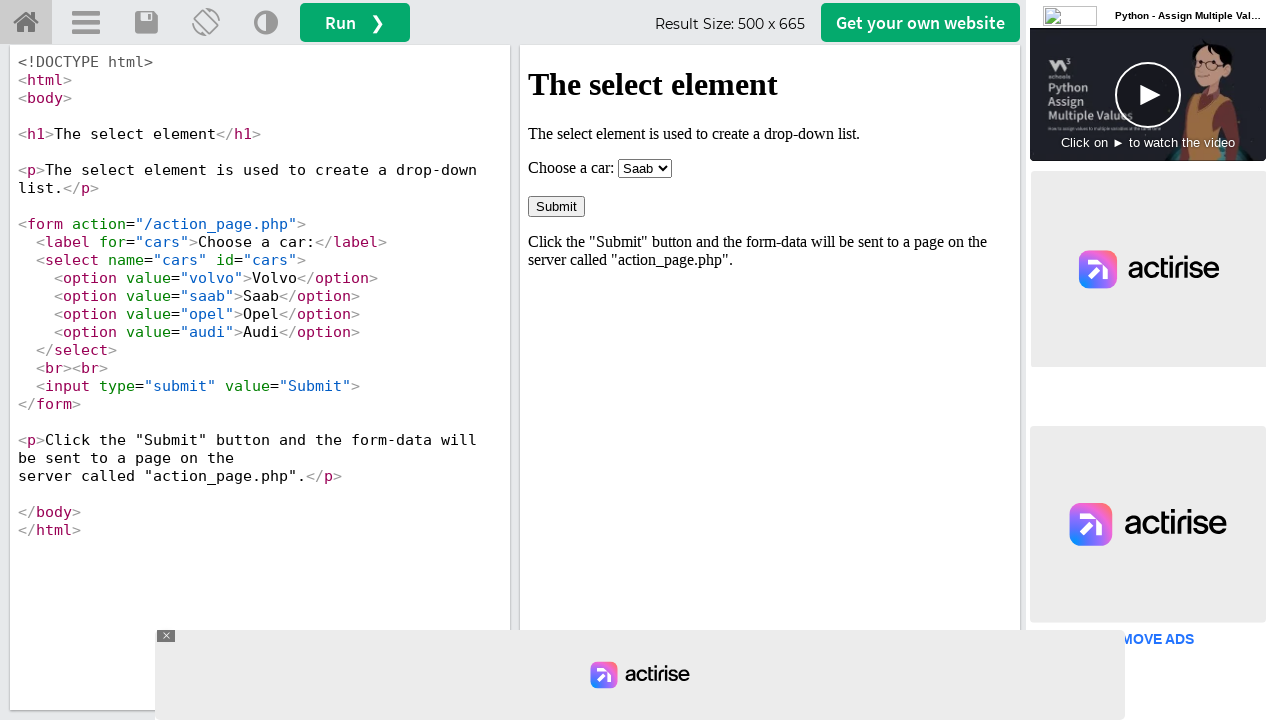

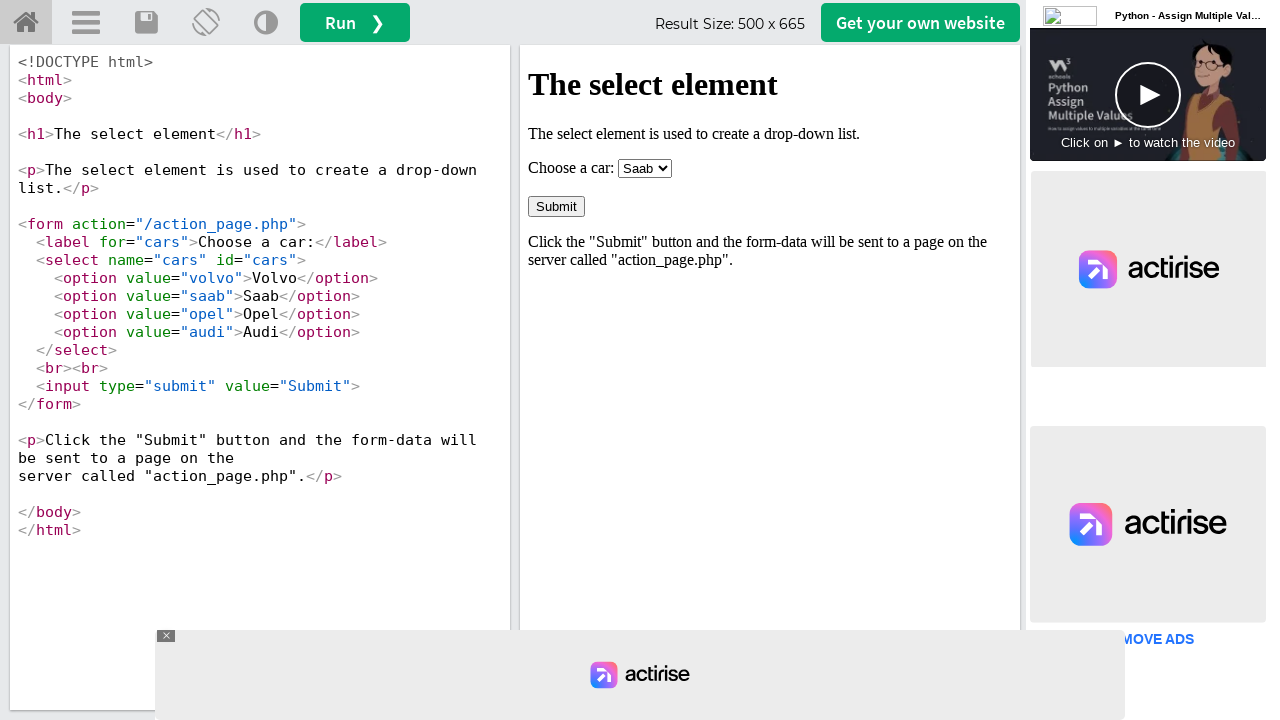